Tests form submission by filling in first name, last name, and email fields using tab navigation and submitting with enter key

Starting URL: http://secure-retreat-92358.herokuapp.com/

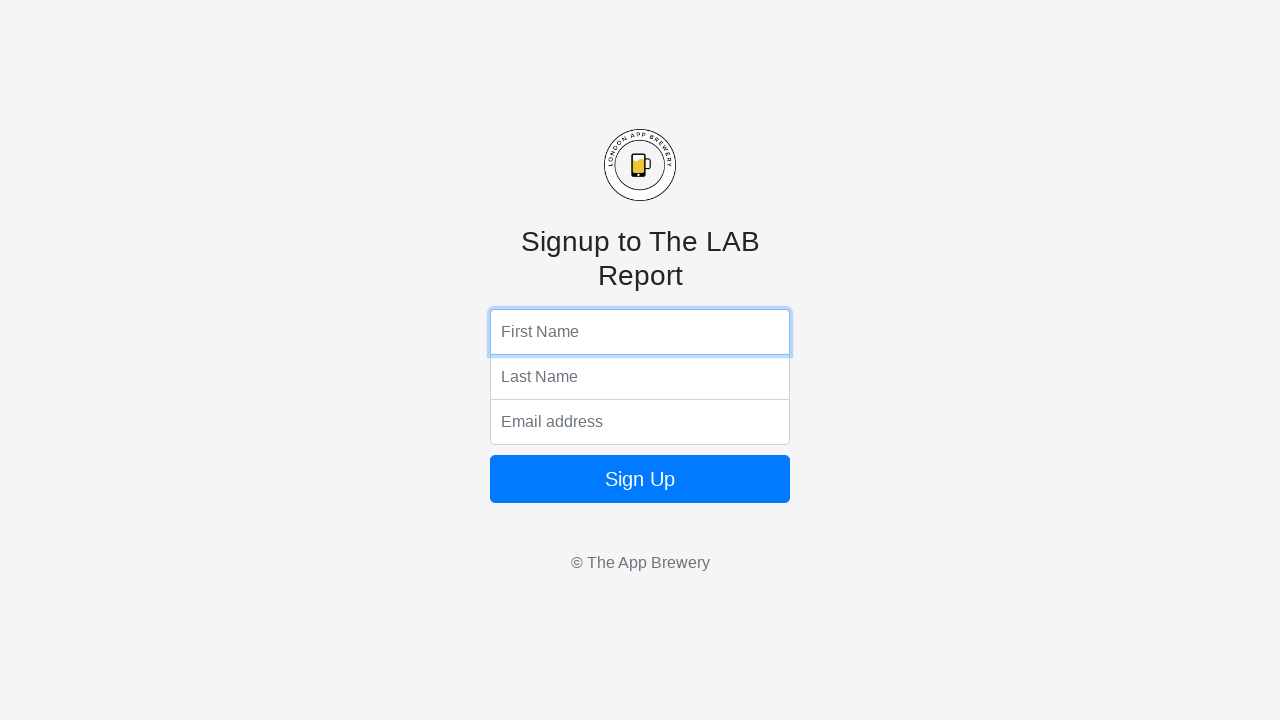

Filled first name field with 'Kino' on input[name='fName']
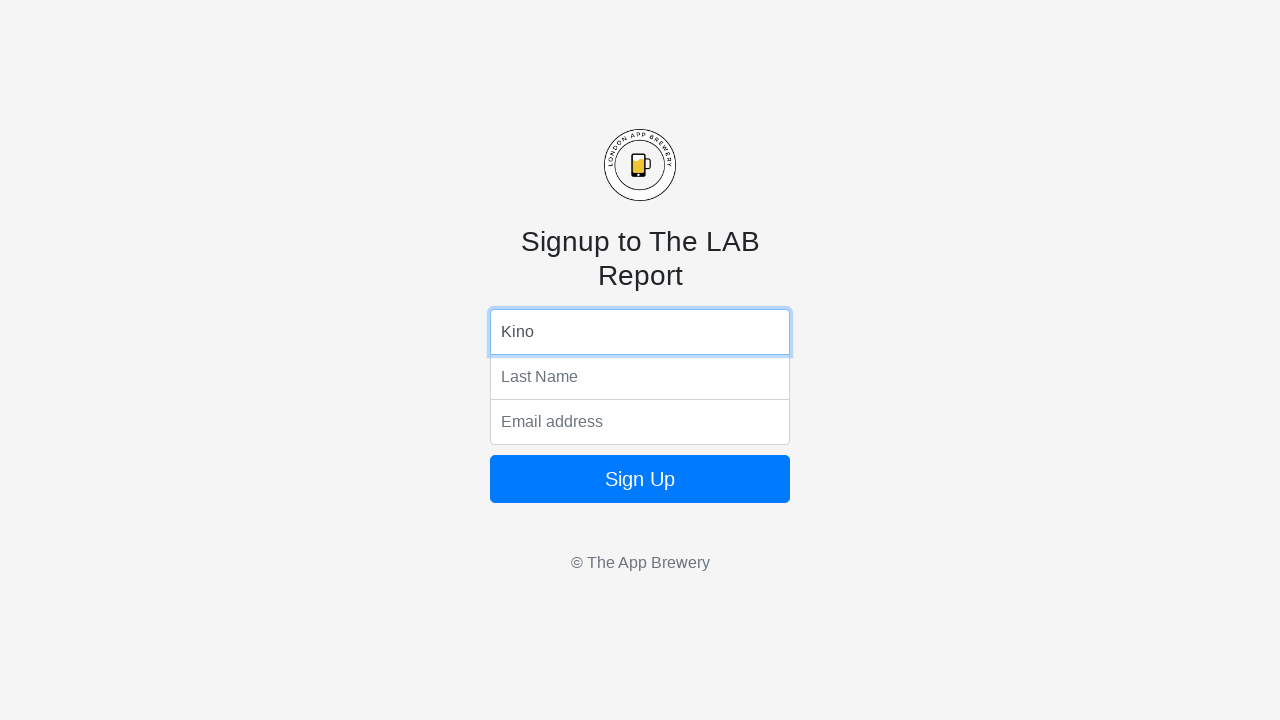

Pressed Tab to navigate to last name field on input[name='fName']
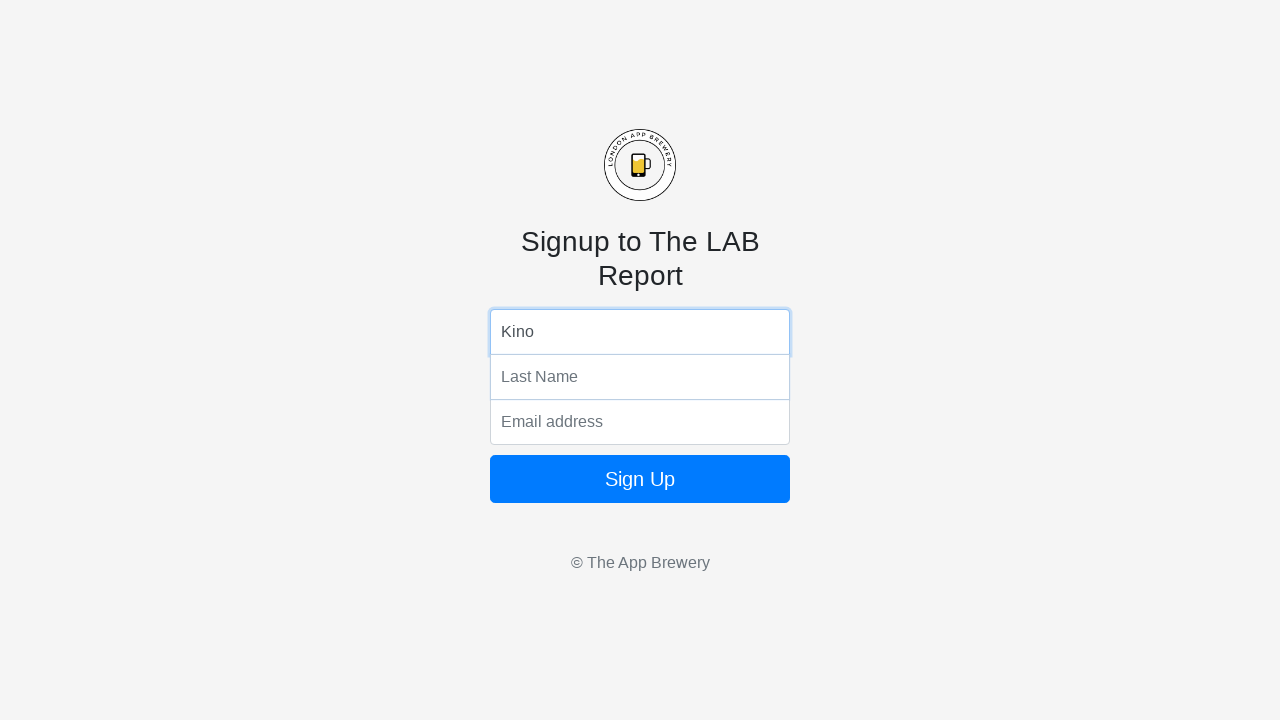

Typed 'Kowalski' in last name field
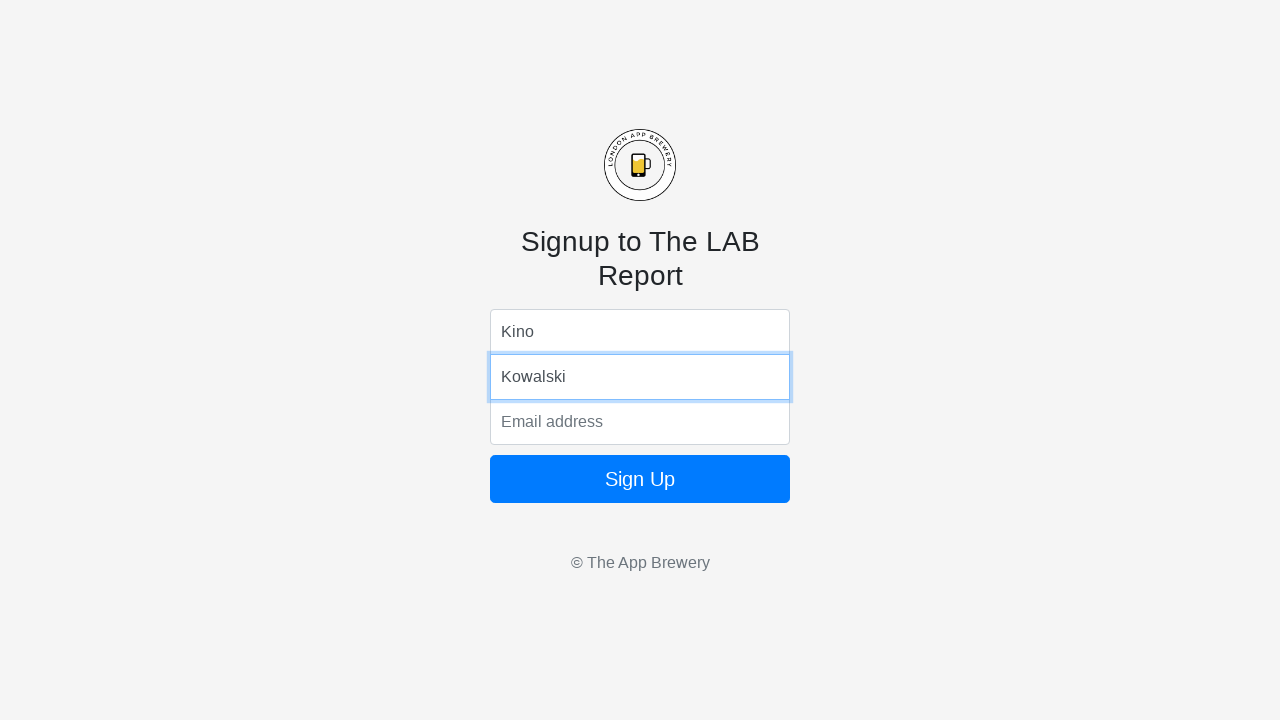

Pressed Tab to navigate to email field
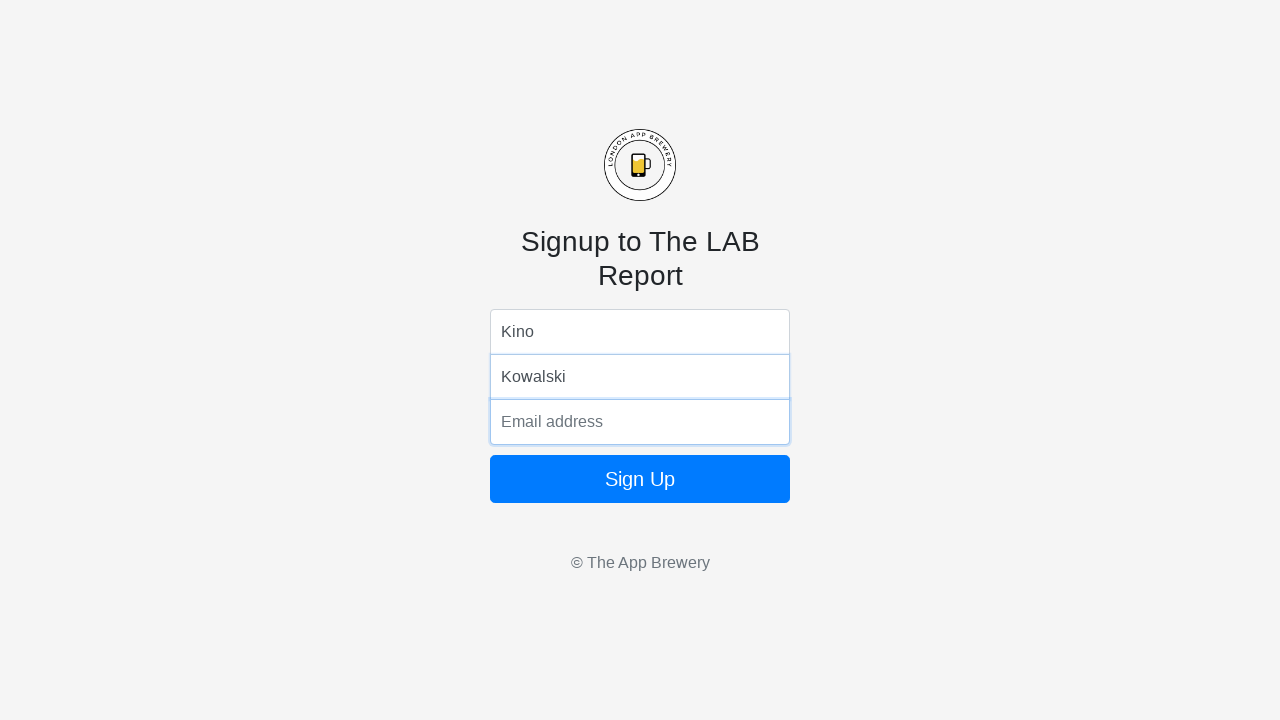

Typed 'randomuser@example.com' in email field
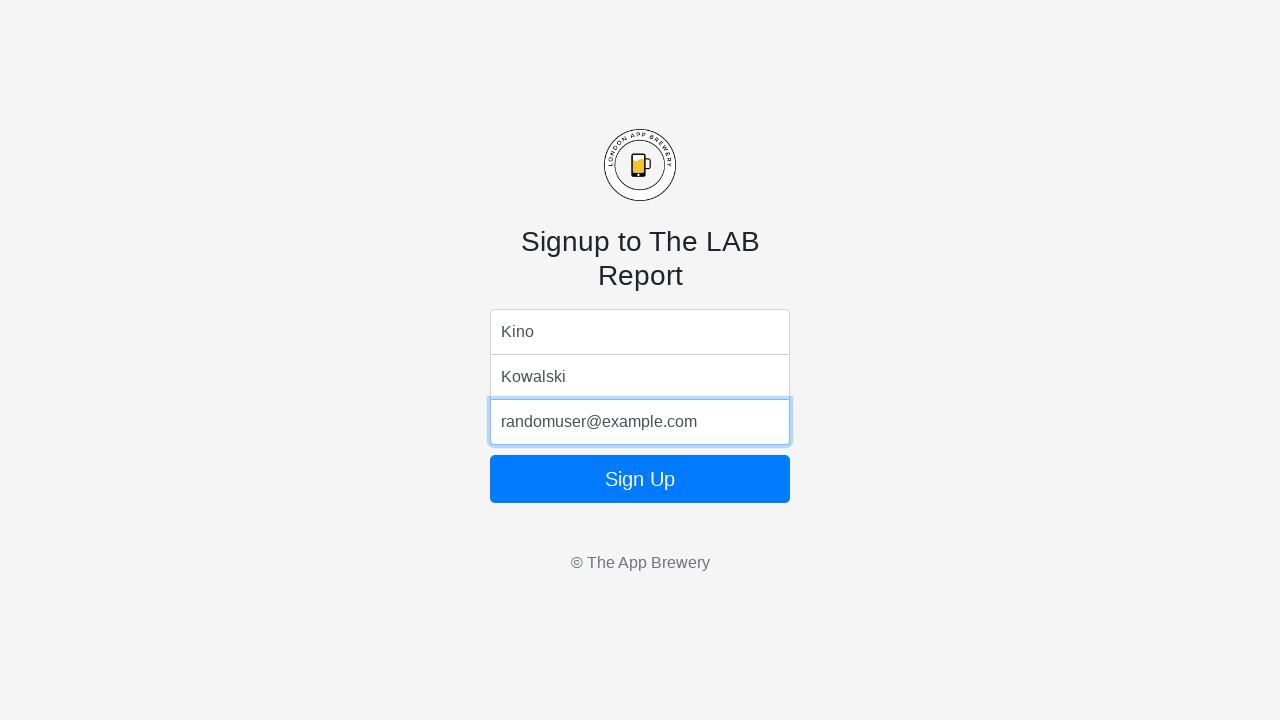

Pressed Enter to submit the form
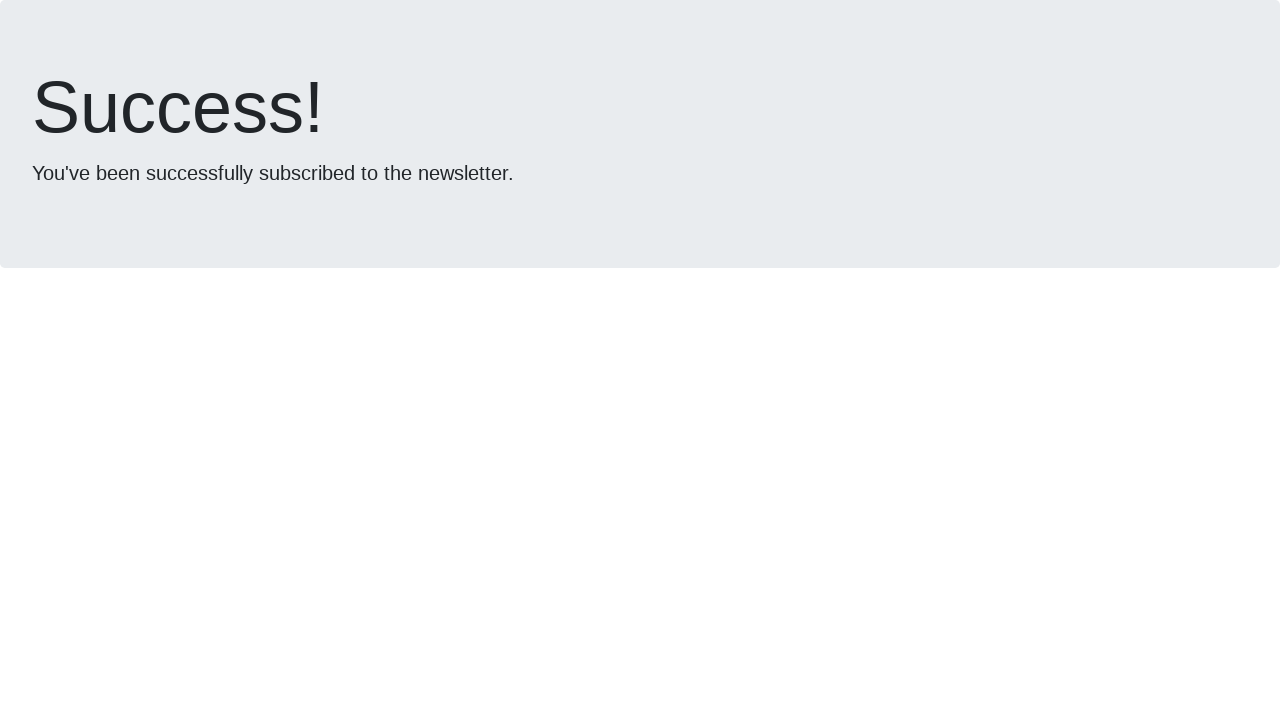

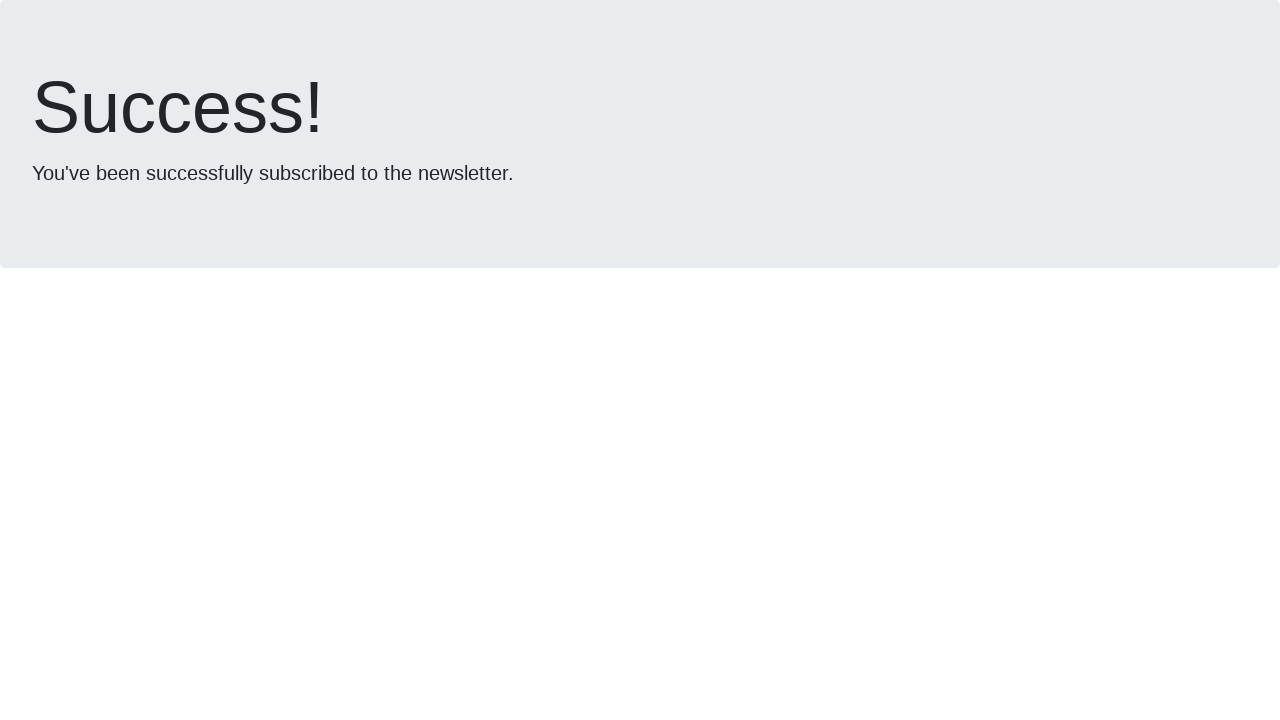